Tests clearing the complete state of all items by checking then unchecking the toggle all

Starting URL: https://demo.playwright.dev/todomvc

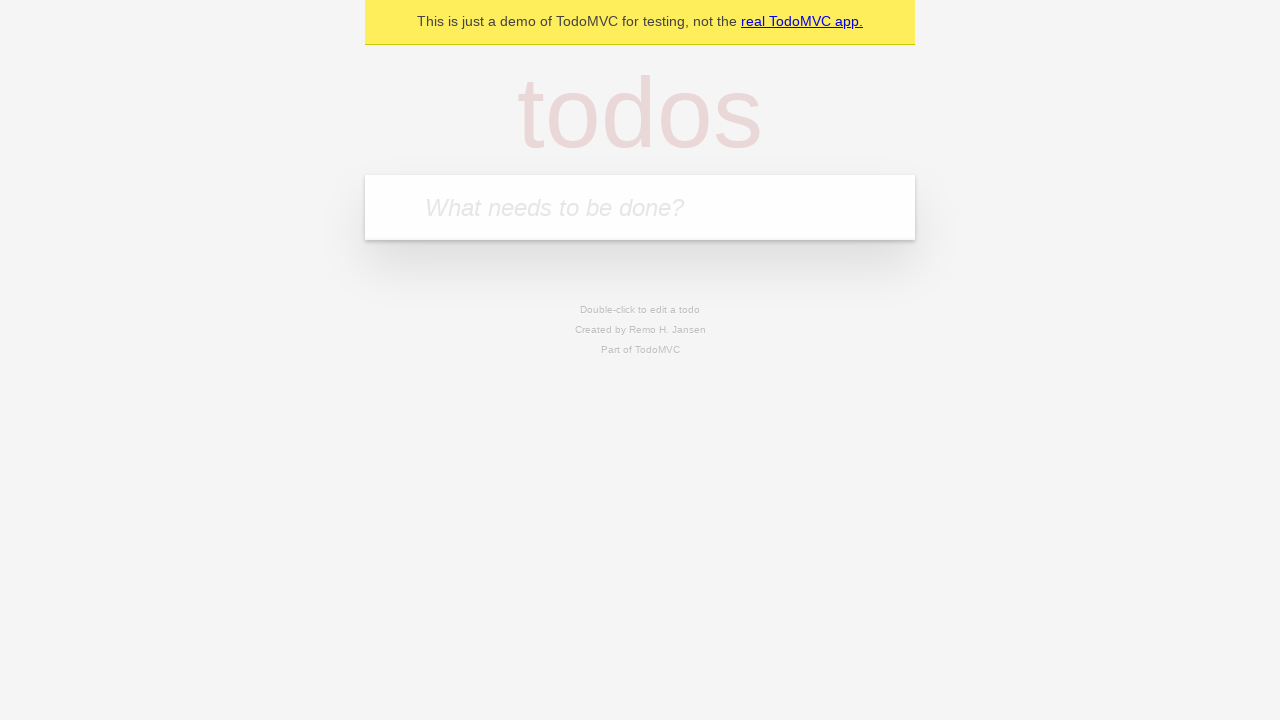

Filled todo input with 'buy some cheese' on internal:attr=[placeholder="What needs to be done?"i]
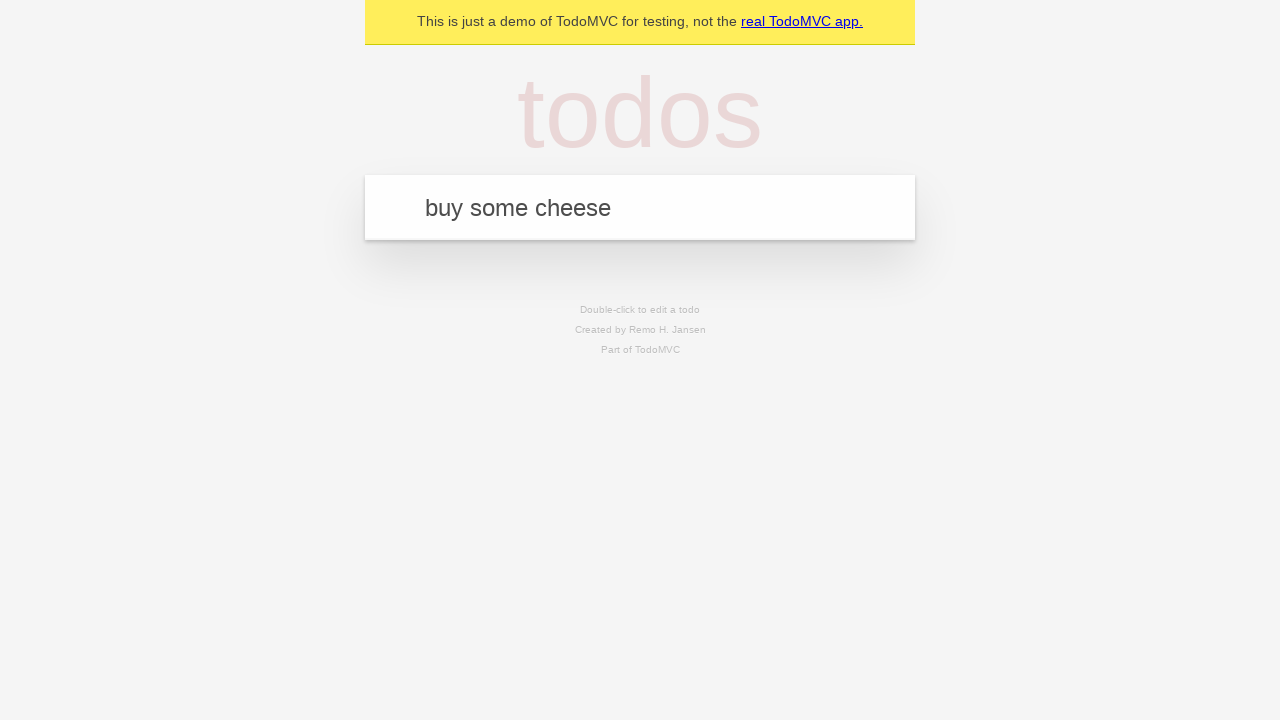

Pressed Enter to add first todo on internal:attr=[placeholder="What needs to be done?"i]
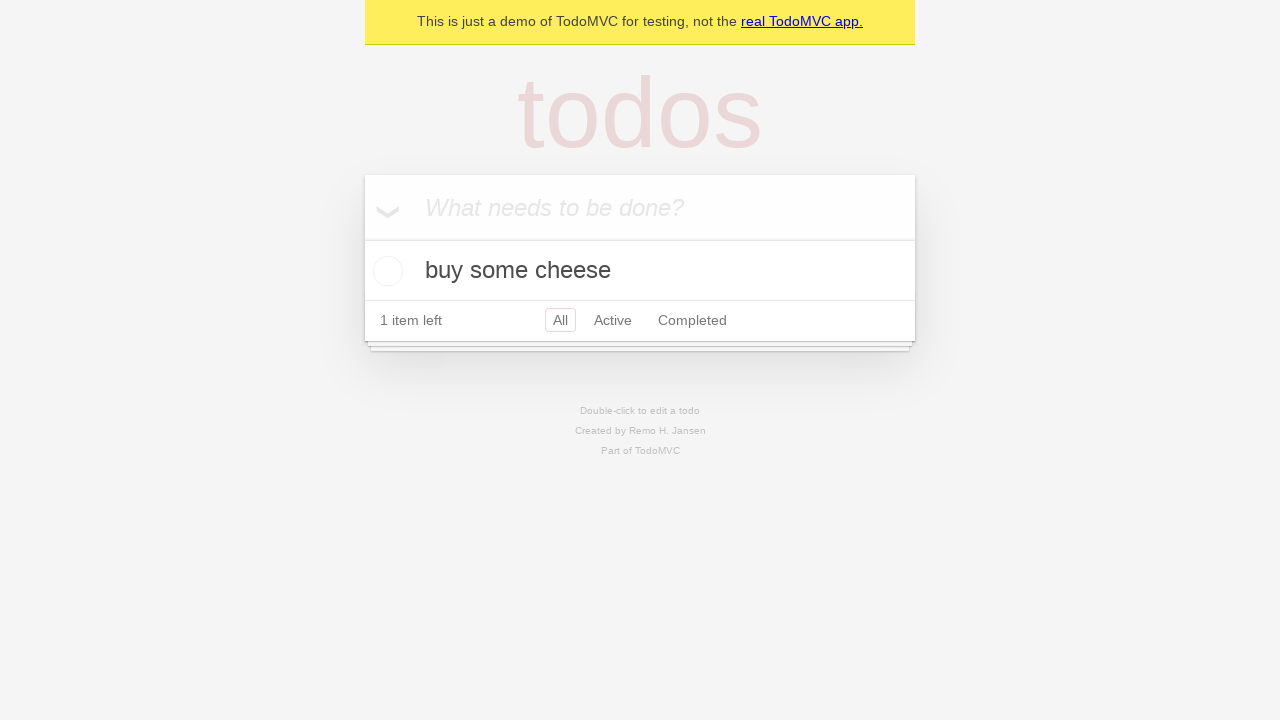

Filled todo input with 'feed the cat' on internal:attr=[placeholder="What needs to be done?"i]
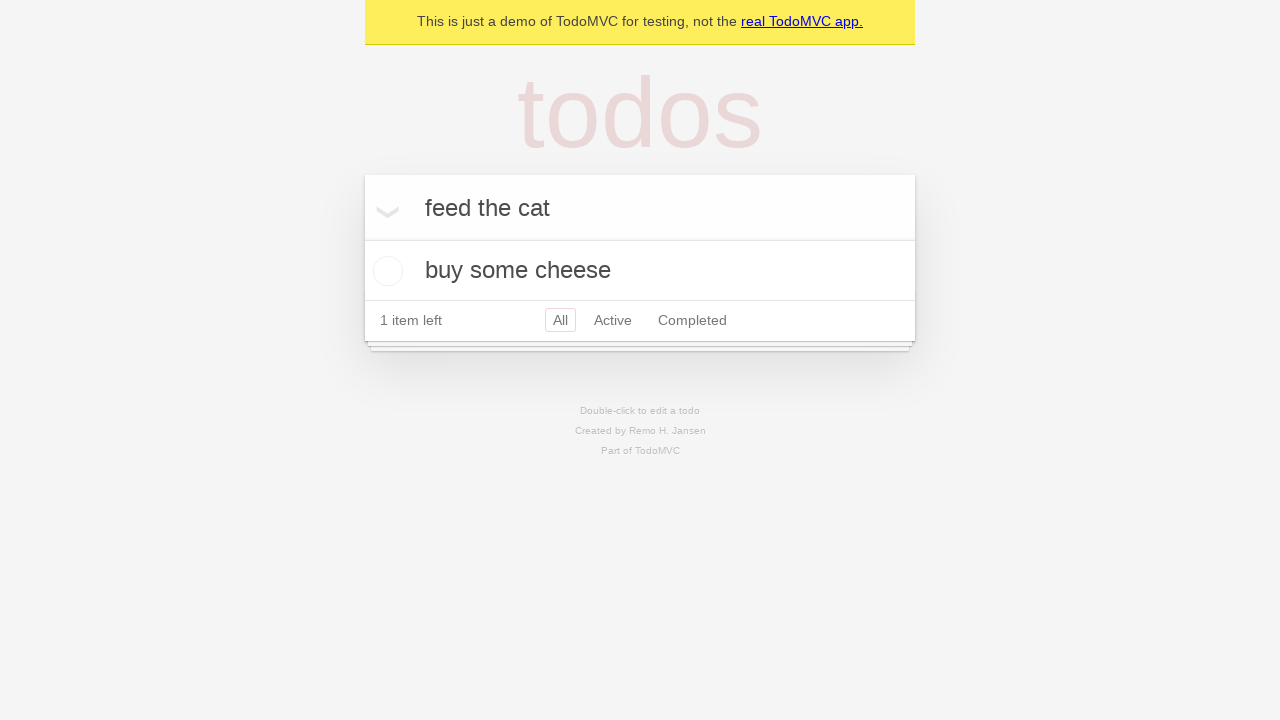

Pressed Enter to add second todo on internal:attr=[placeholder="What needs to be done?"i]
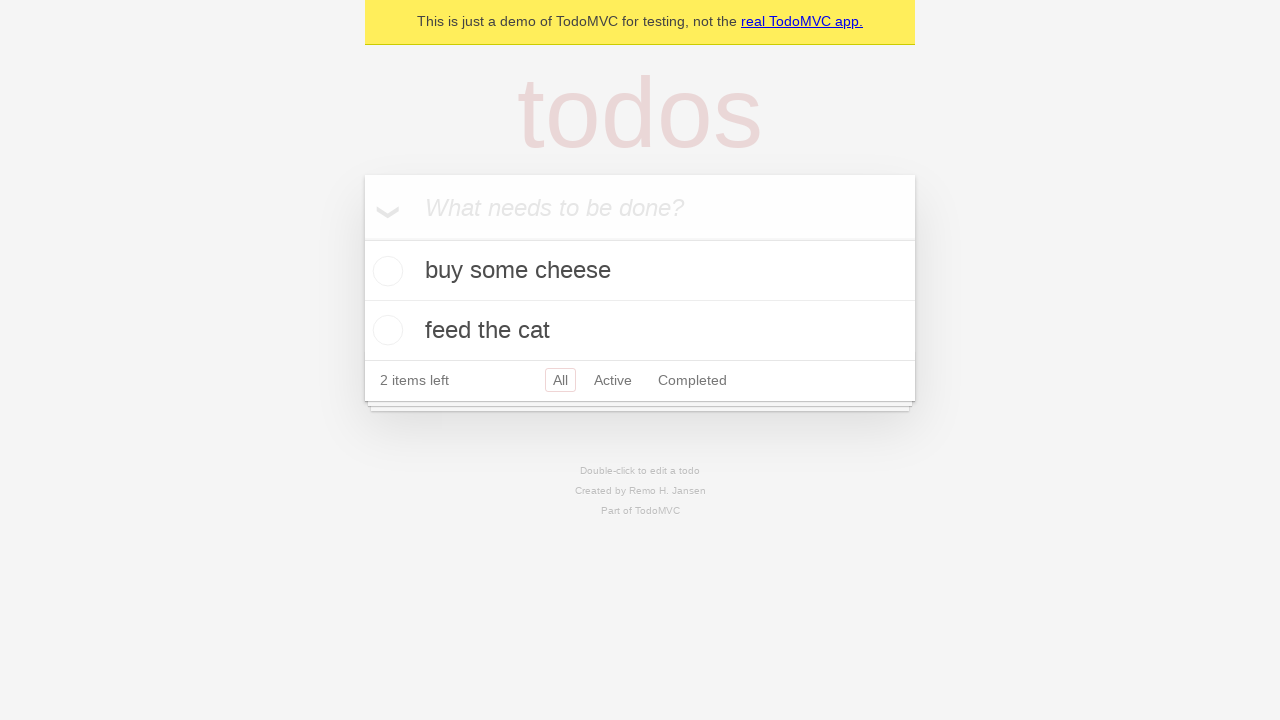

Filled todo input with 'book a doctors appointment' on internal:attr=[placeholder="What needs to be done?"i]
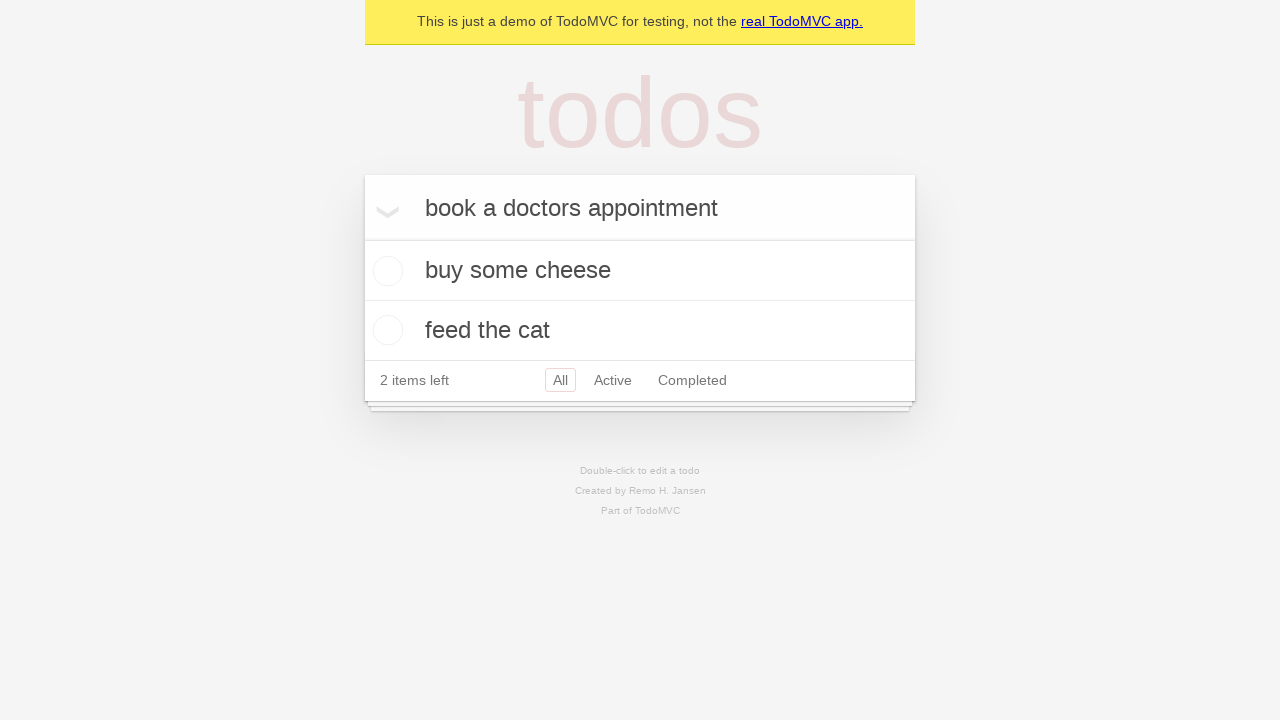

Pressed Enter to add third todo on internal:attr=[placeholder="What needs to be done?"i]
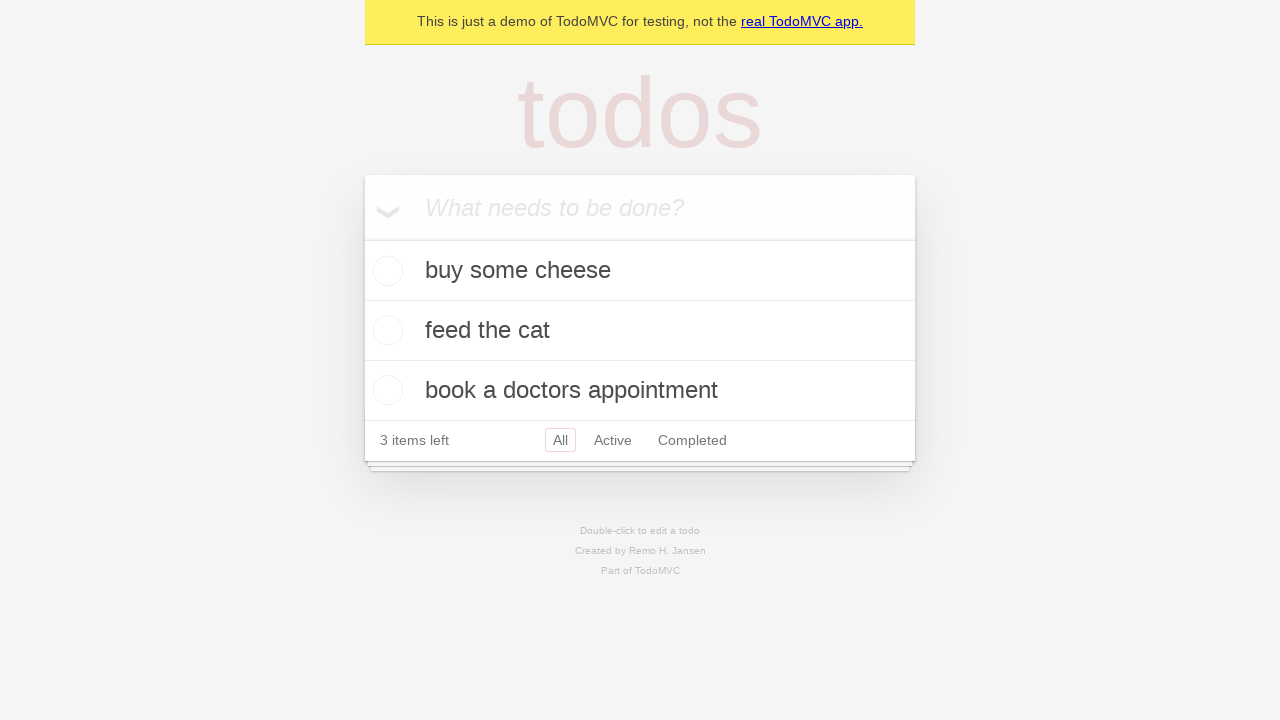

Clicked toggle all to mark all items as complete at (362, 238) on internal:label="Mark all as complete"i
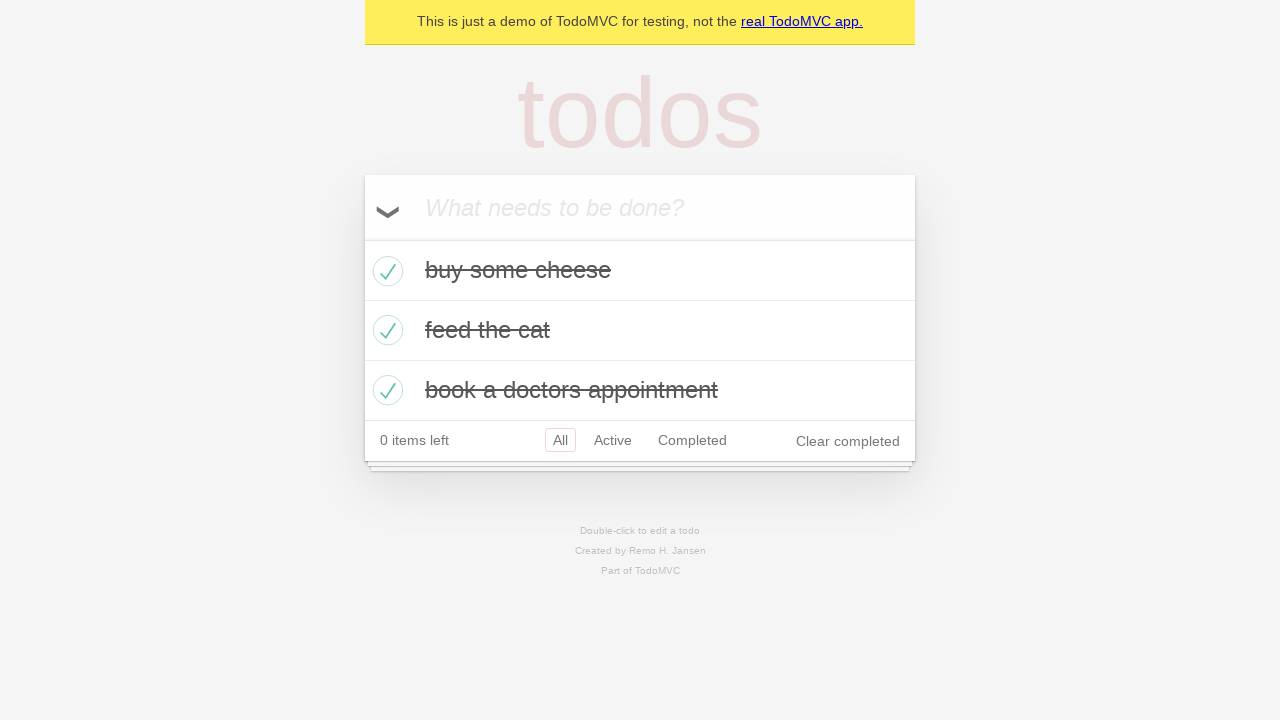

Clicked toggle all to uncheck all items at (362, 238) on internal:label="Mark all as complete"i
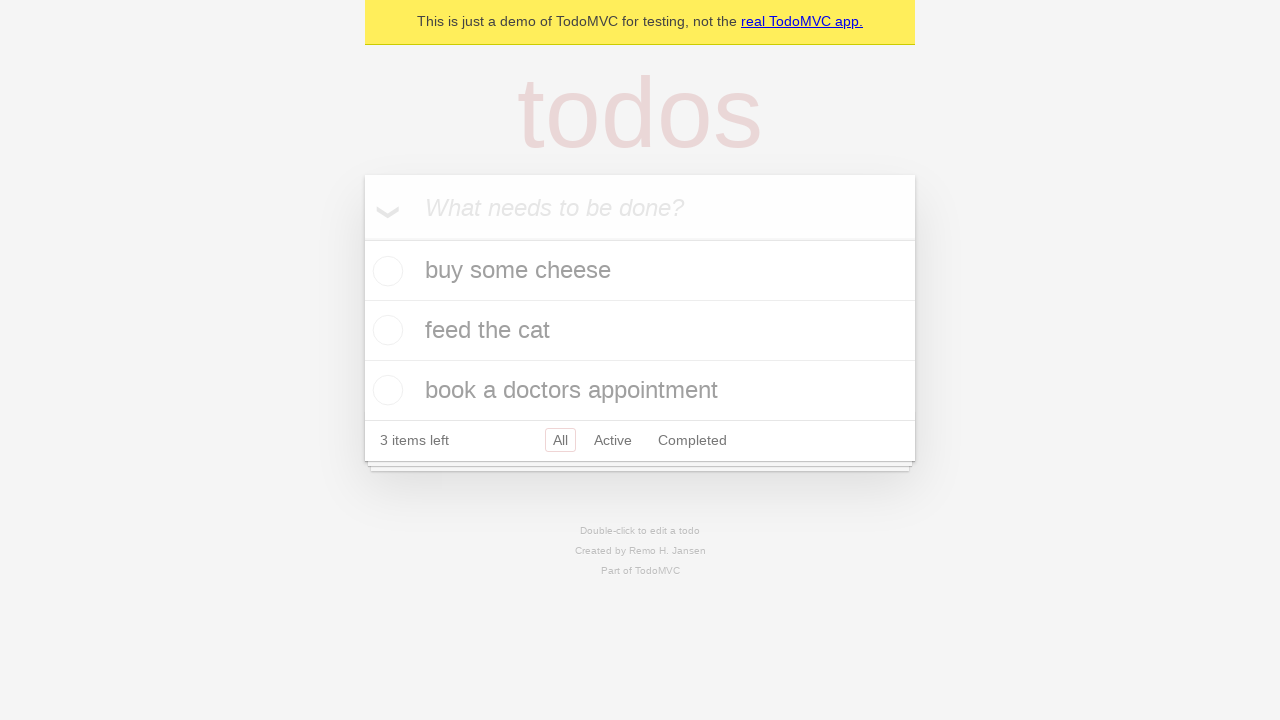

Waited for todo items to load after toggling all
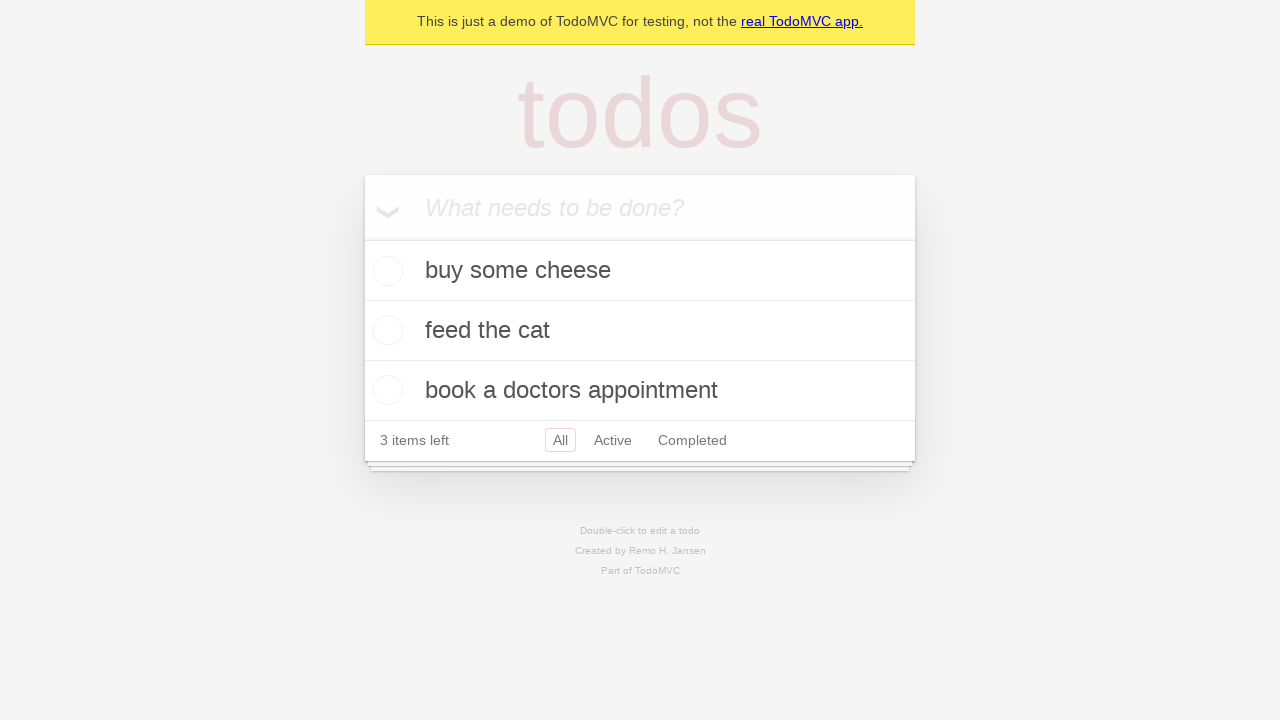

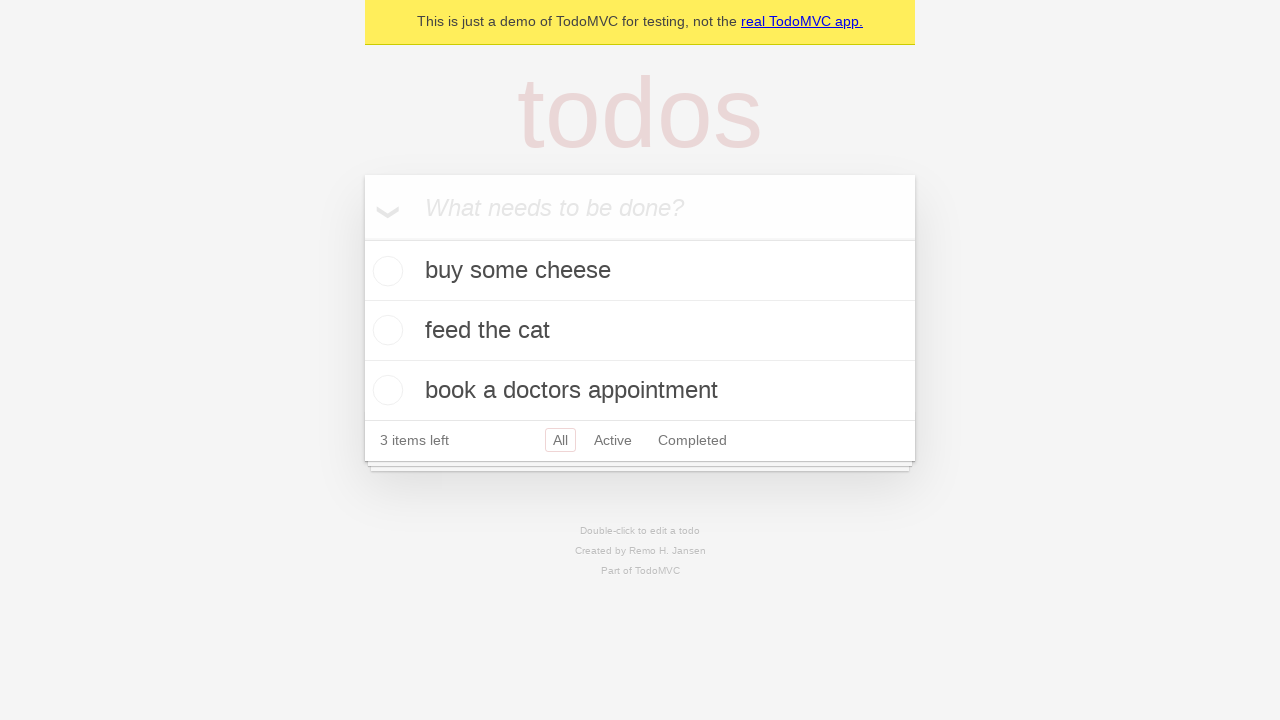